Navigates through paginated delisted company listings, clicks on company links to open detail windows, and verifies content is displayed

Starting URL: https://kind.krx.co.kr/investwarn/delcompany.do?method=searchDelCompanyMain

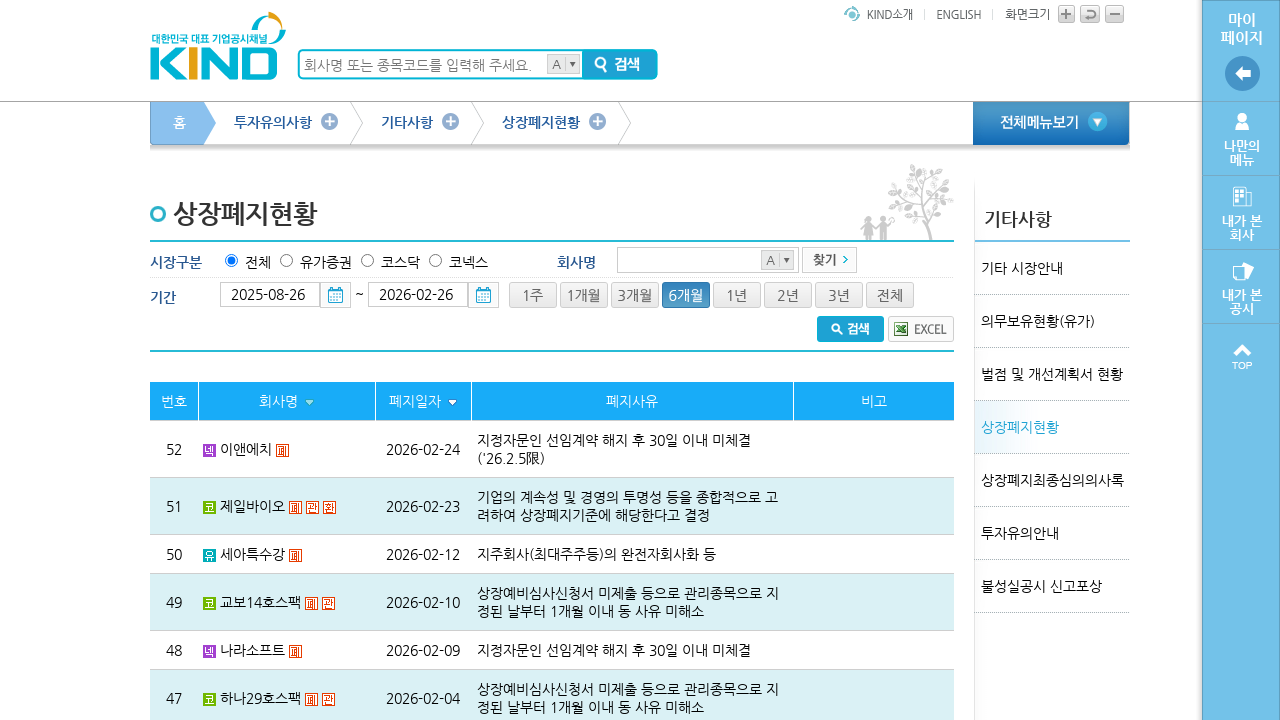

Waited for results count to load and become non-zero
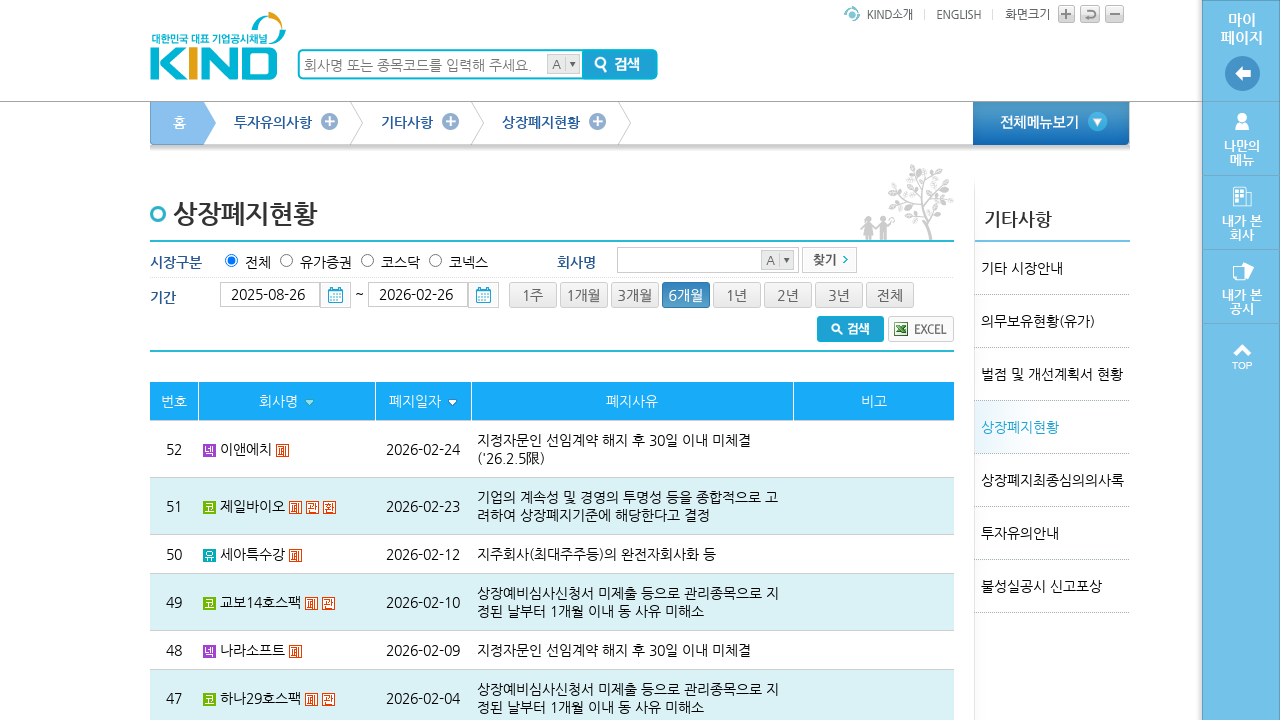

Located first row in delisted company table
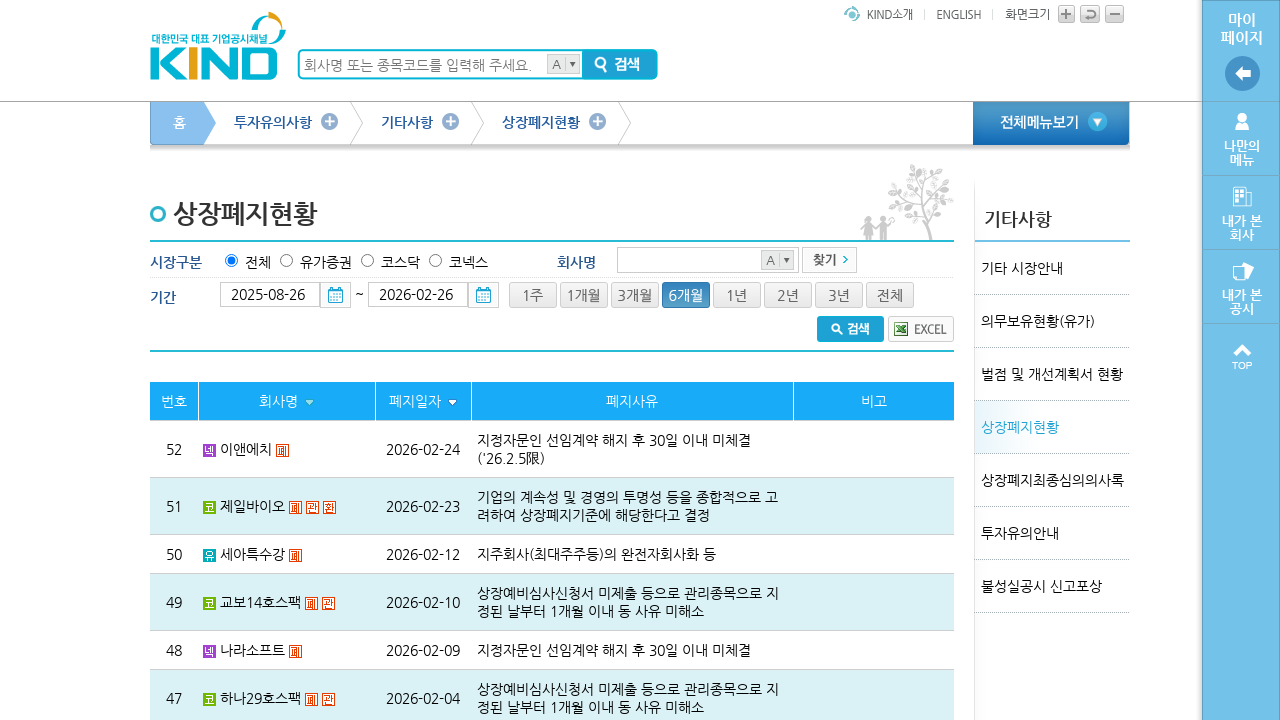

Located company link in first row
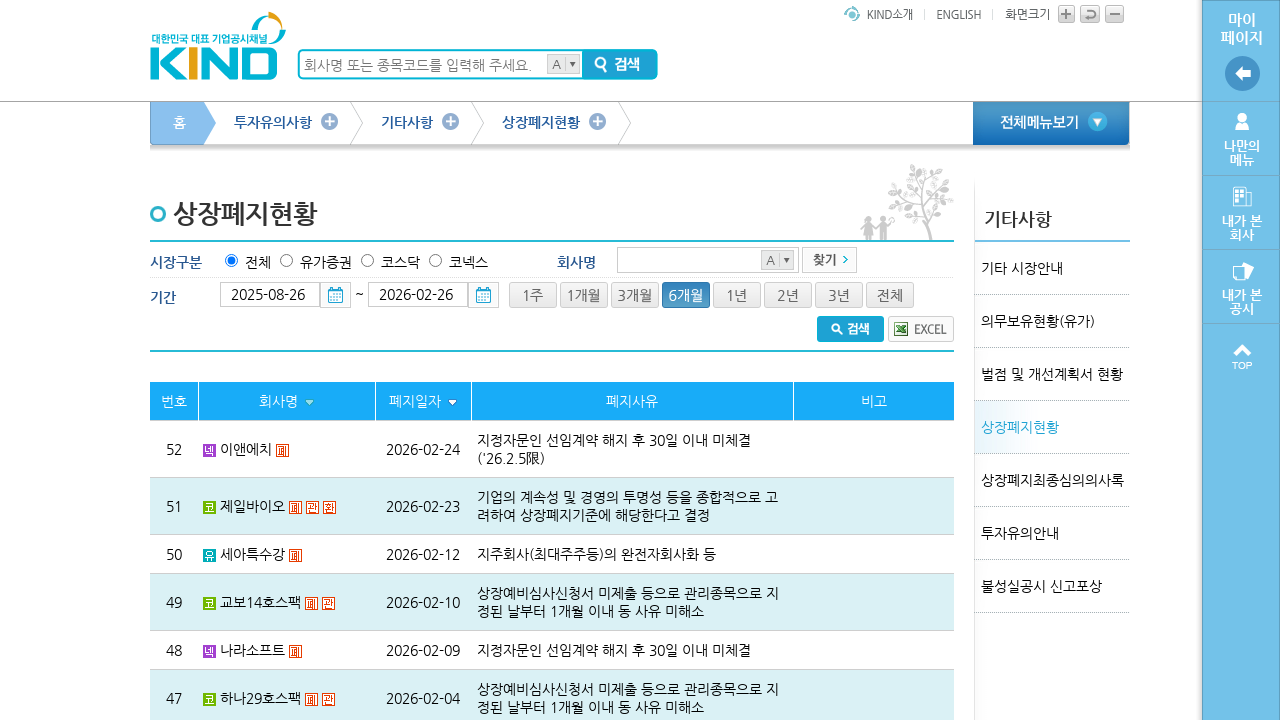

Clicked company link to open detail window at (246, 449) on #main-contents section:first-child table tbody tr >> nth=0 >> td:nth-child(2) a
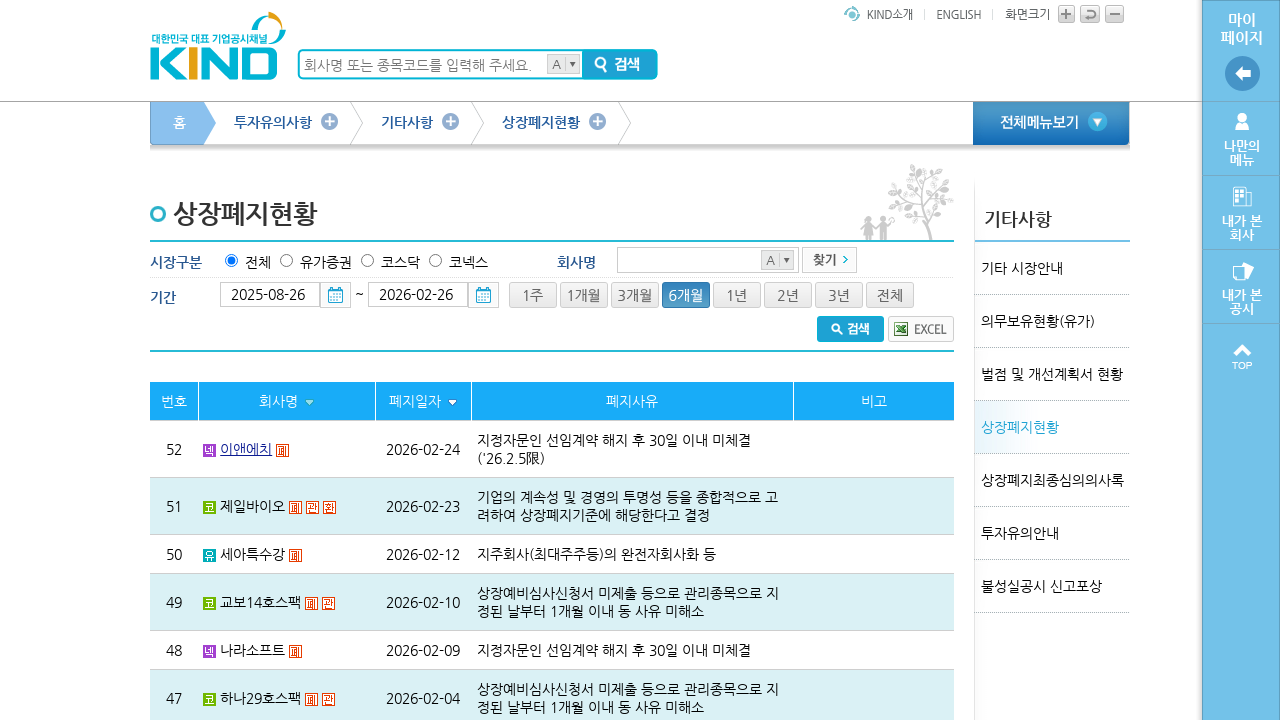

Detail window opened successfully
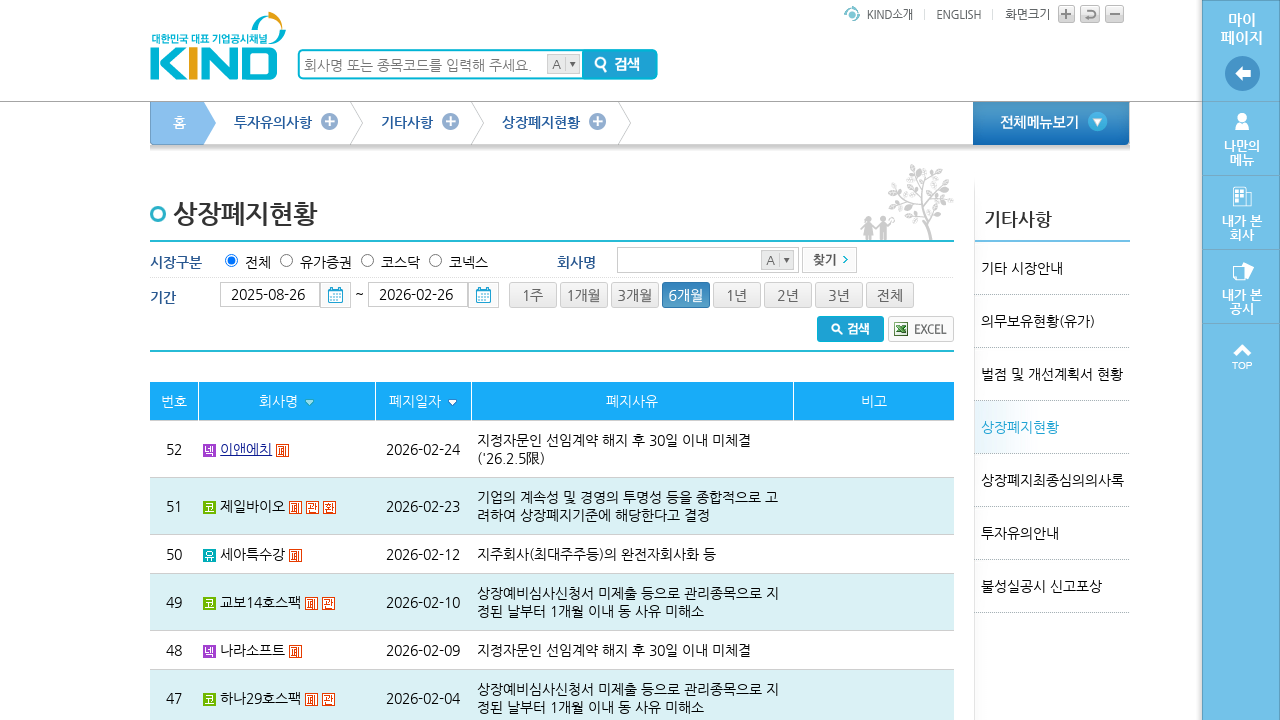

Waited for company detail content to load in new window
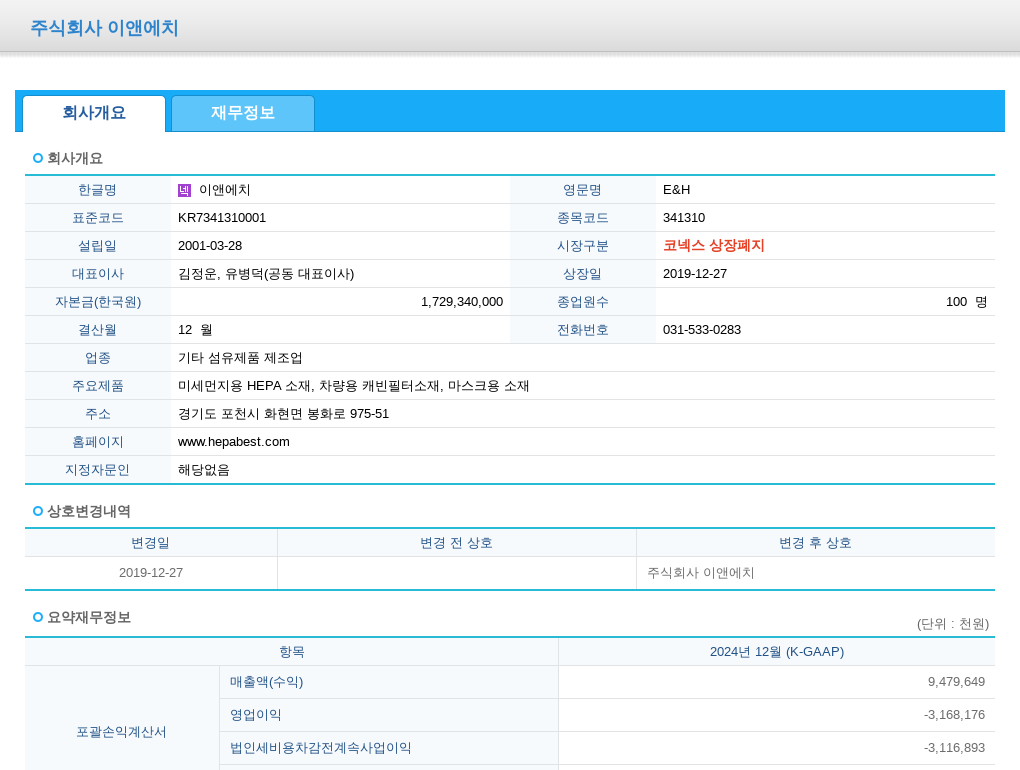

Verified company code is displayed in detail window
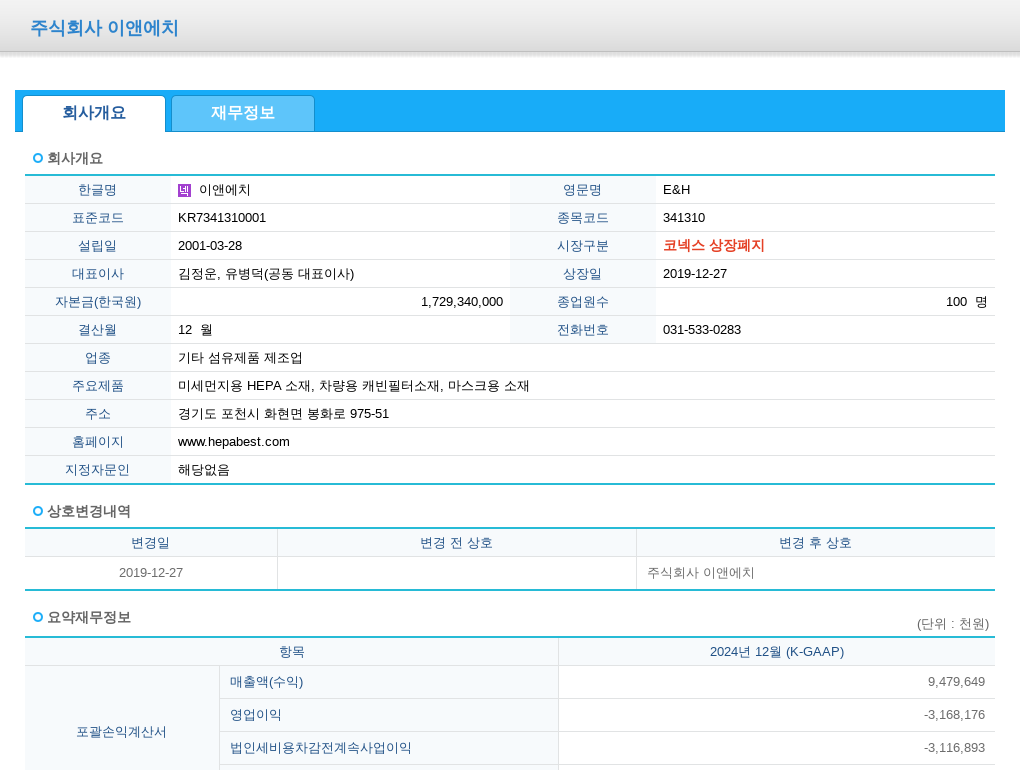

Closed company detail window
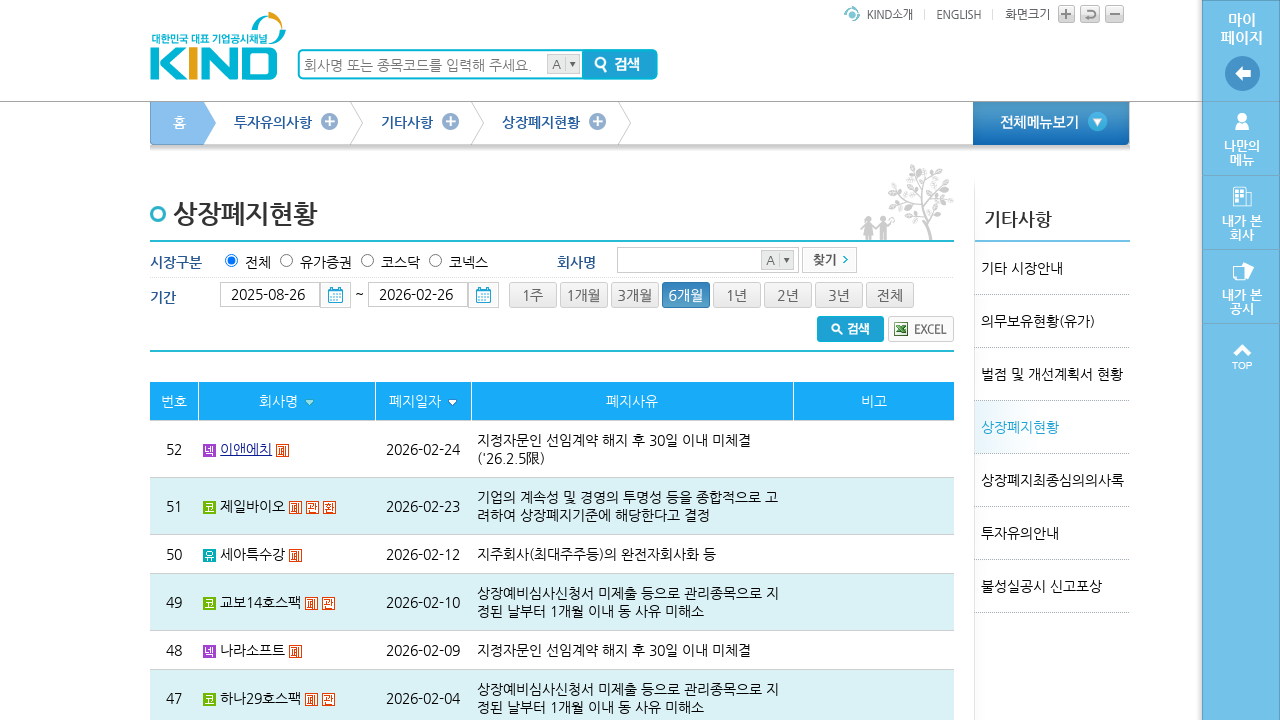

Located next page button
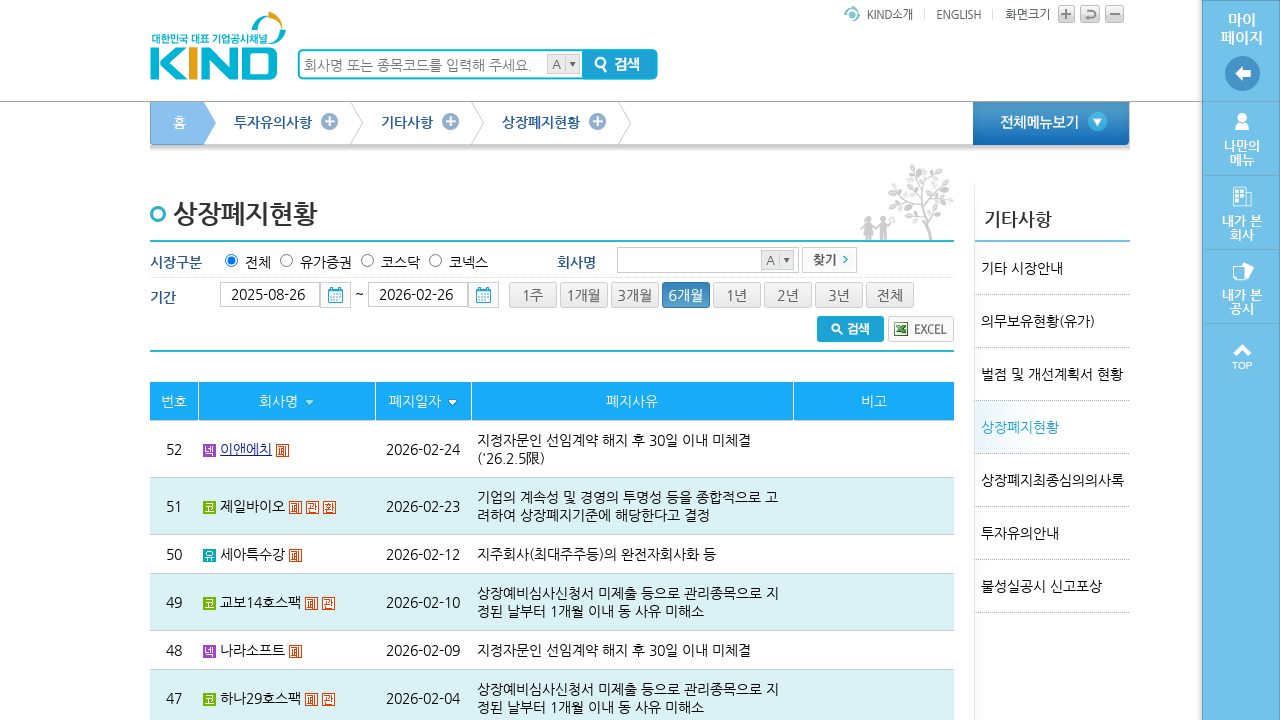

Clicked next page button to navigate to next page of delisted companies at (580, 360) on #main-contents section.paging-group div.paging.type-00 a.next
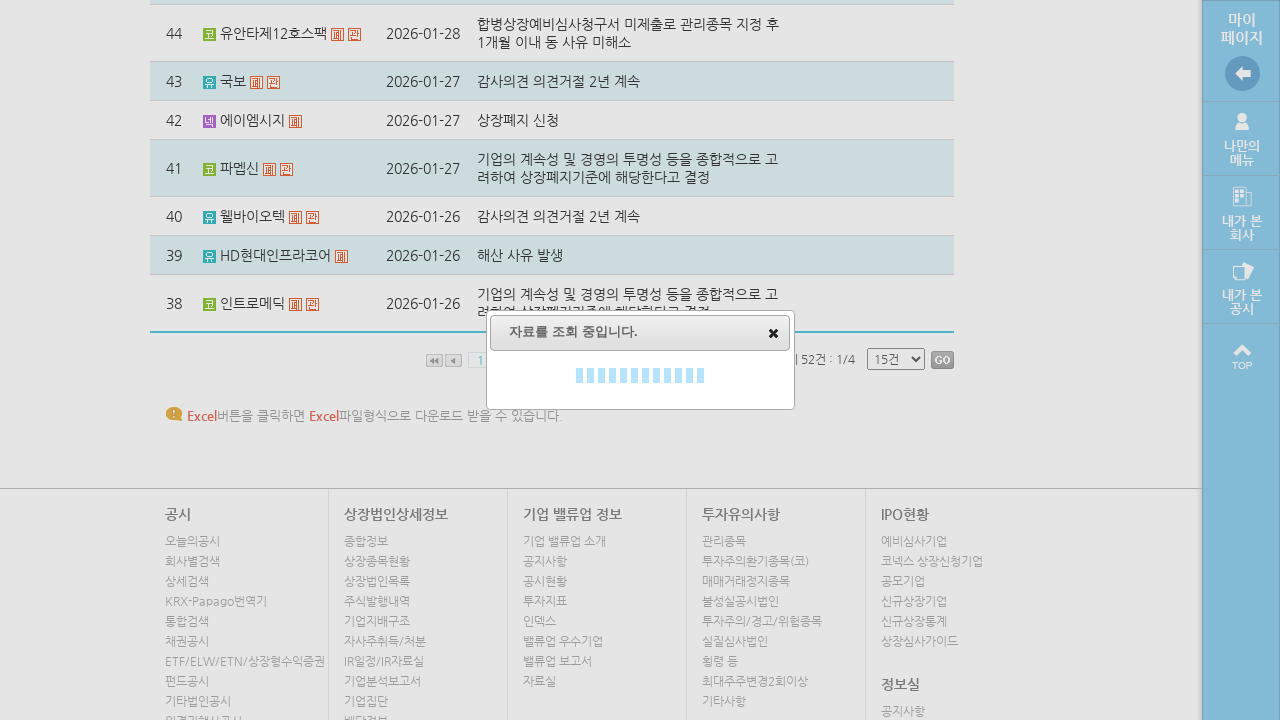

Waited for next page to load
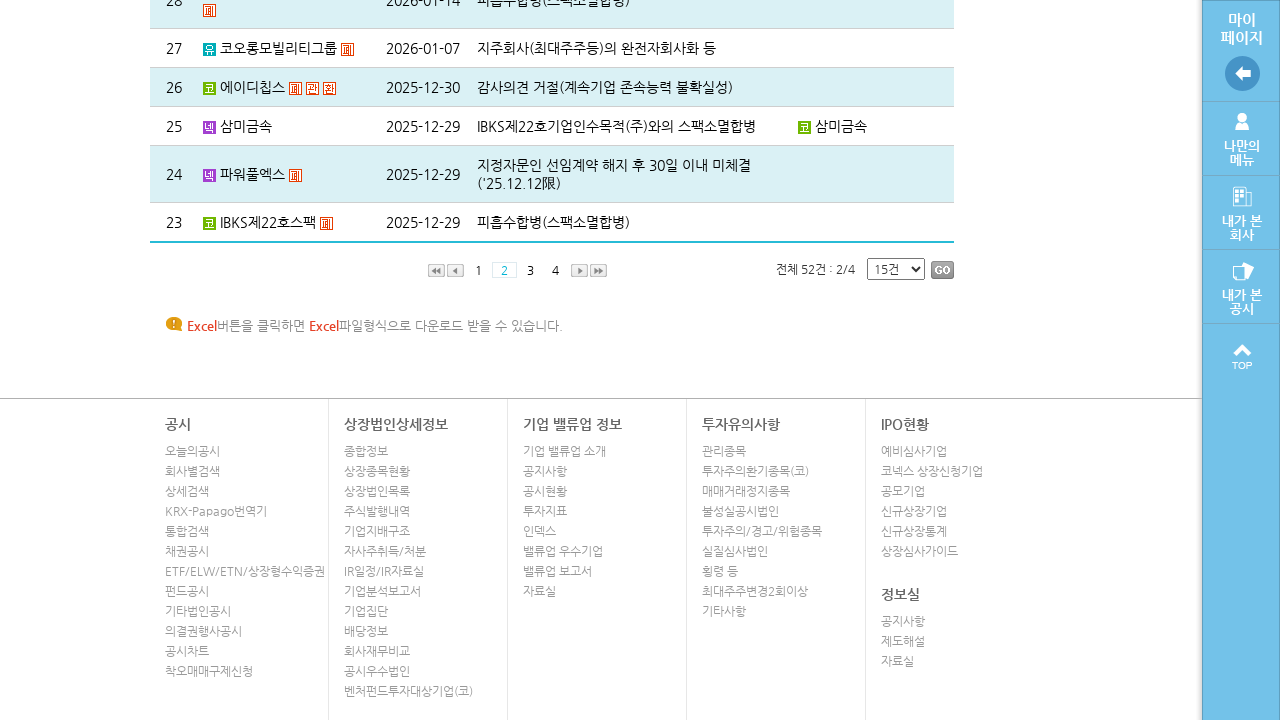

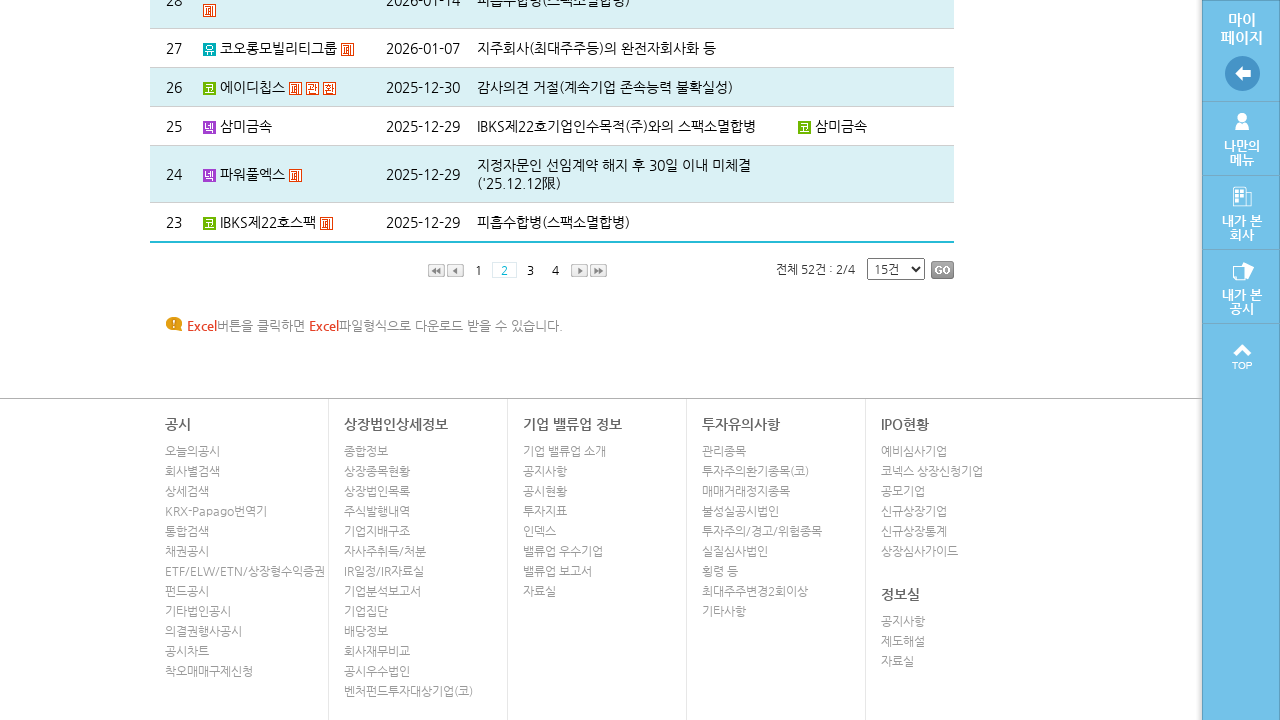